Tests the robot ordering form by dismissing the initial popup, filling in robot configuration options (head, body, legs, address), previewing the robot, and submitting the order.

Starting URL: https://robotsparebinindustries.com/#/robot-order

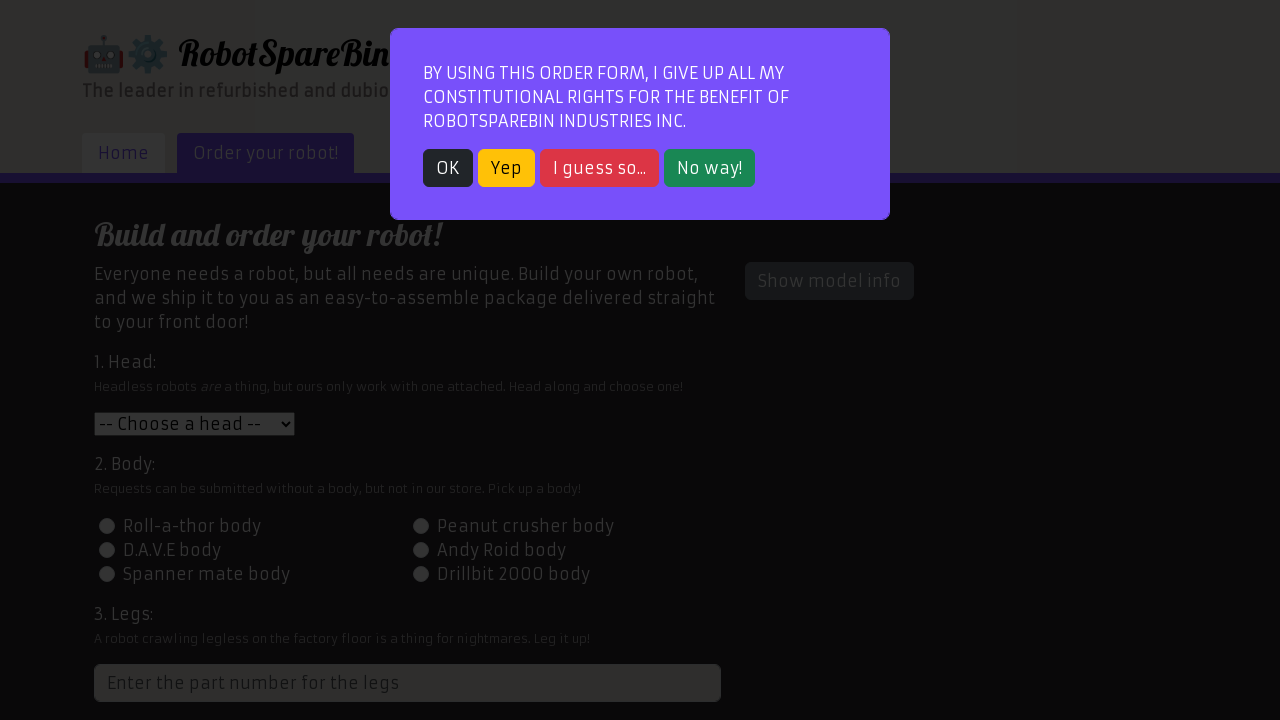

Waited for OK button to dismiss initial popup
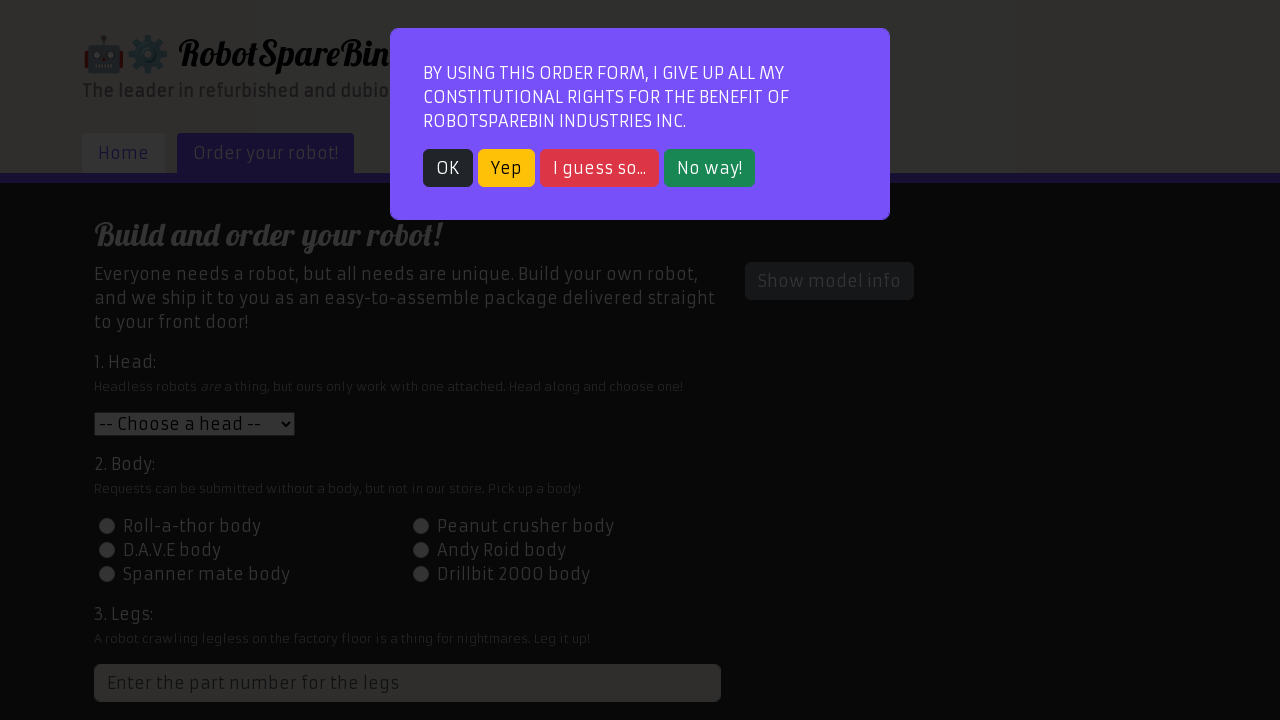

Clicked OK button to dismiss initial popup at (448, 168) on button:has-text('OK')
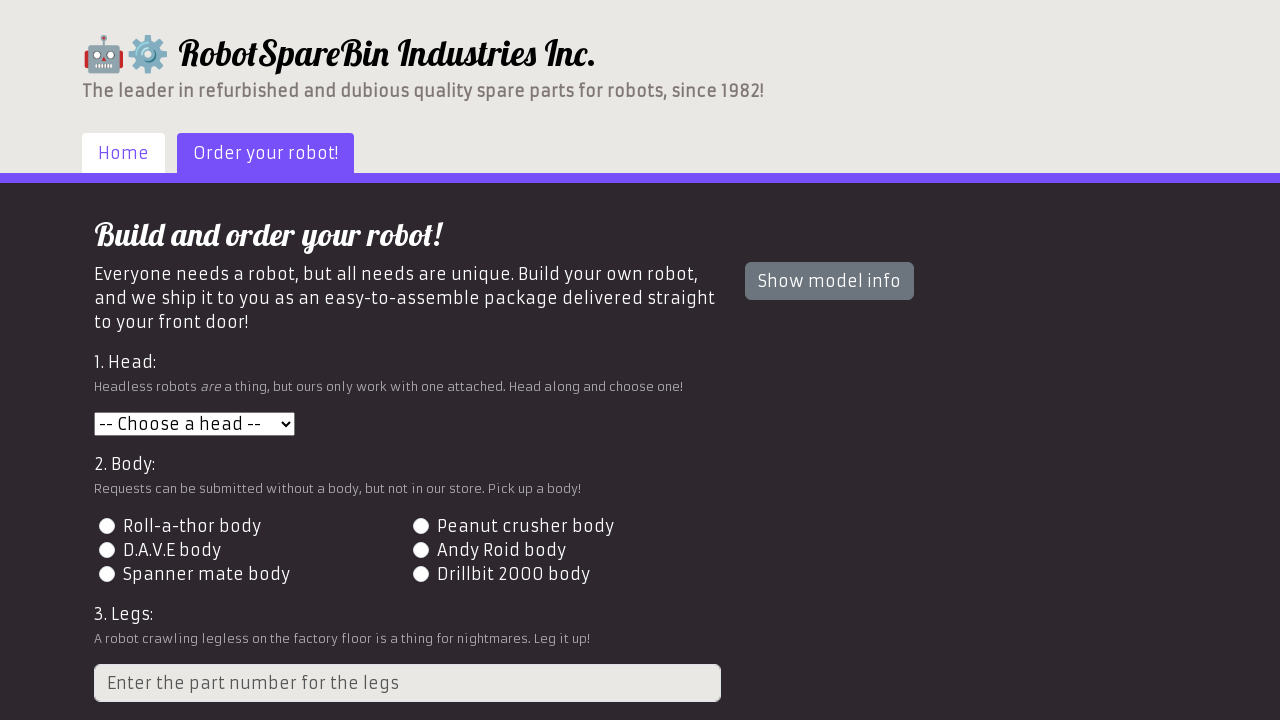

Selected head option 3 from dropdown on #head
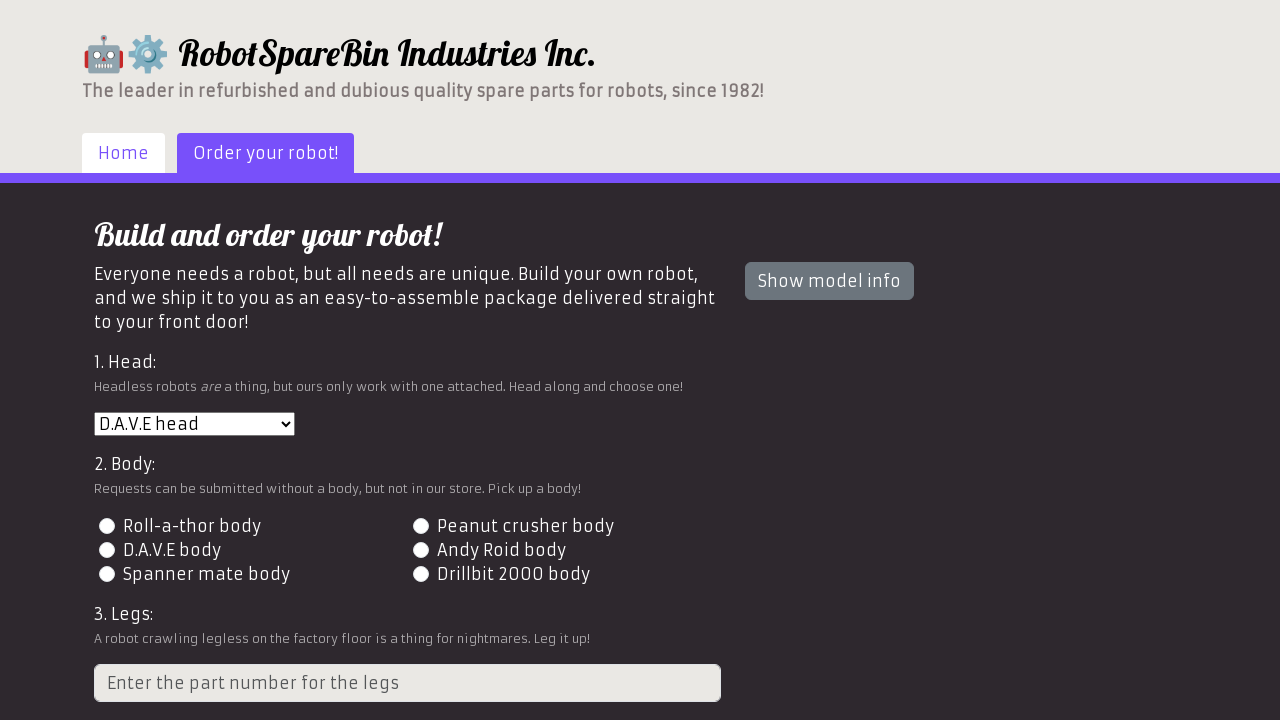

Selected body option 2 via radio button at (420, 526) on input[name='body'][value='2']
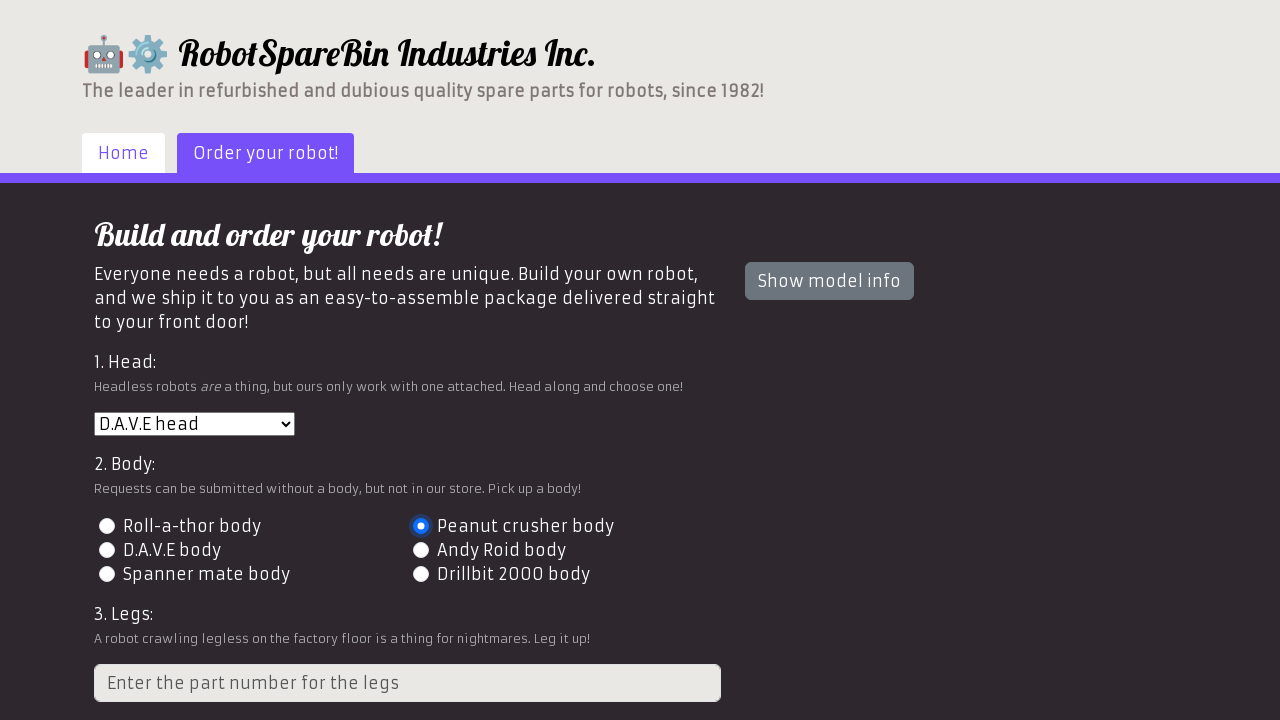

Entered legs part number: 4 on input[placeholder='Enter the part number for the legs']
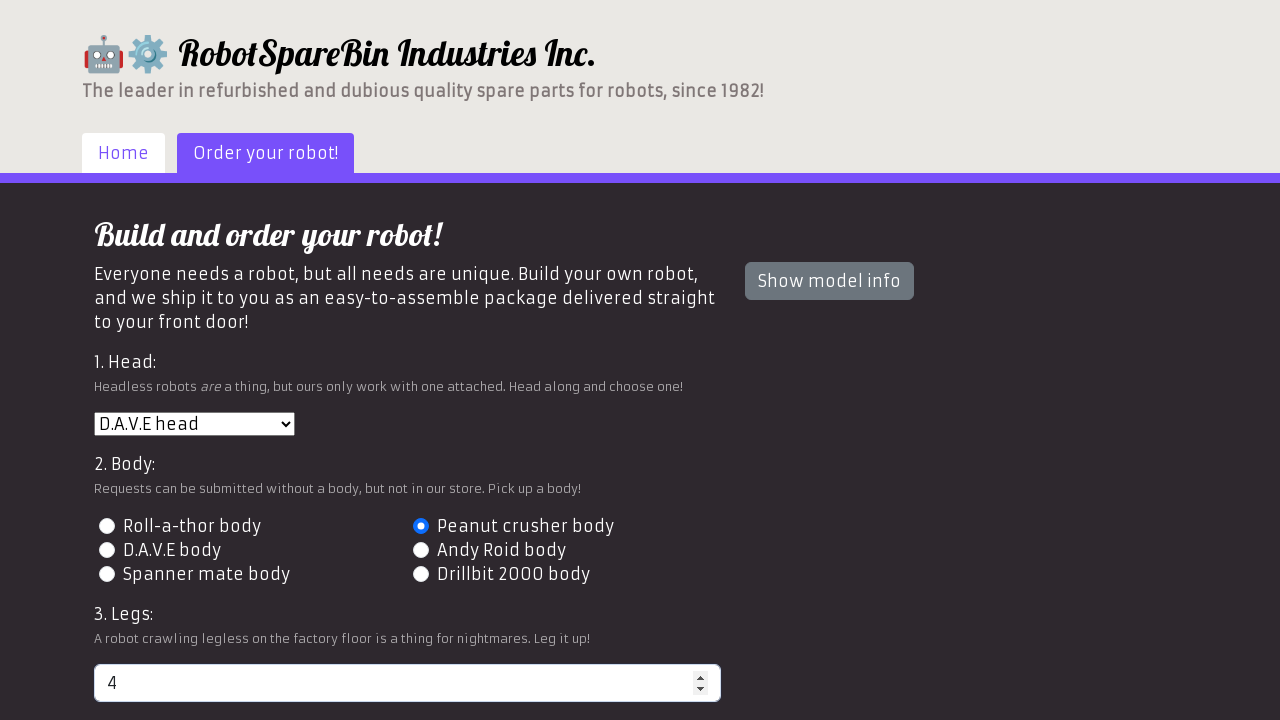

Entered shipping address: 742 Evergreen Terrace, Springfield on input[placeholder='Shipping address']
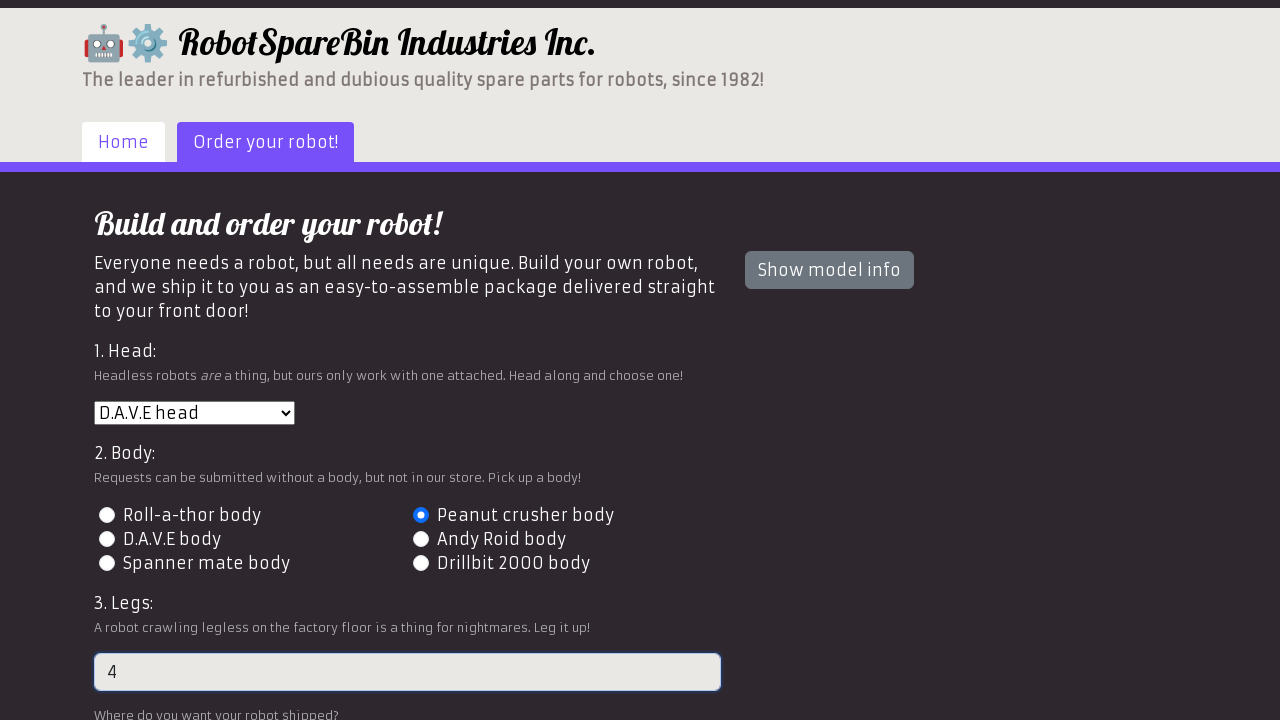

Clicked Preview button to see robot configuration at (141, 605) on button:has-text('Preview')
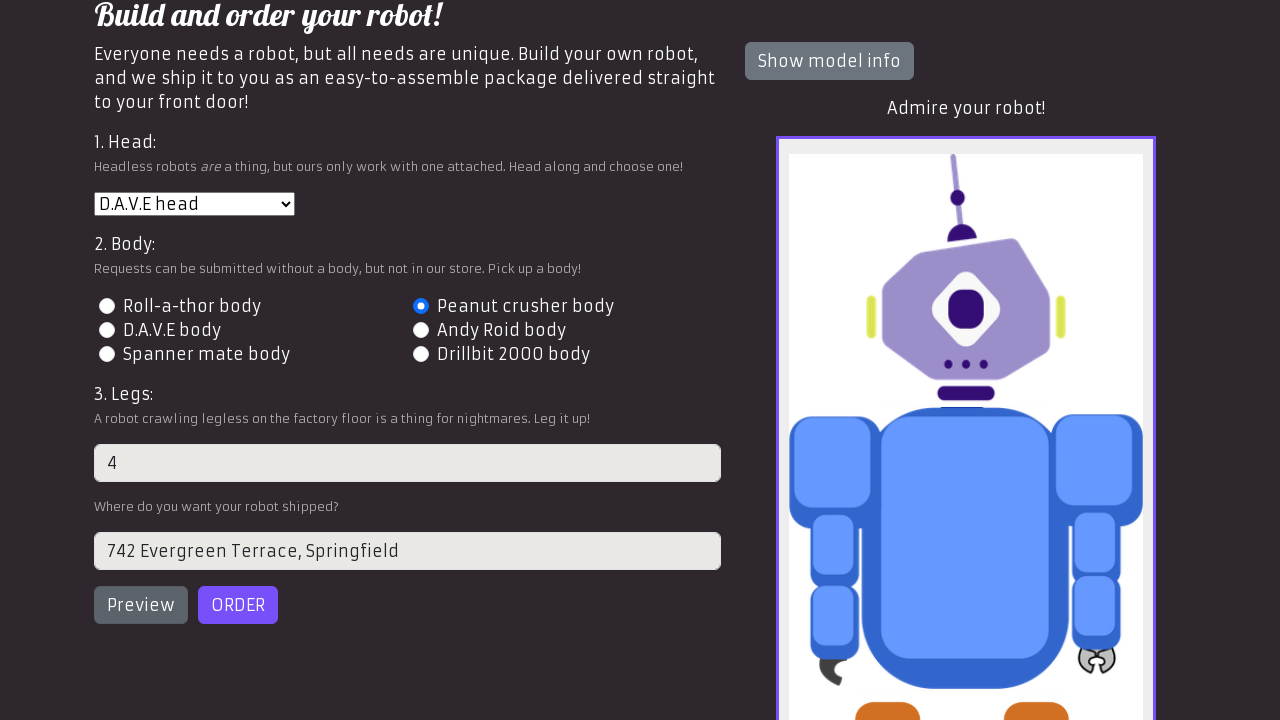

Robot preview image loaded
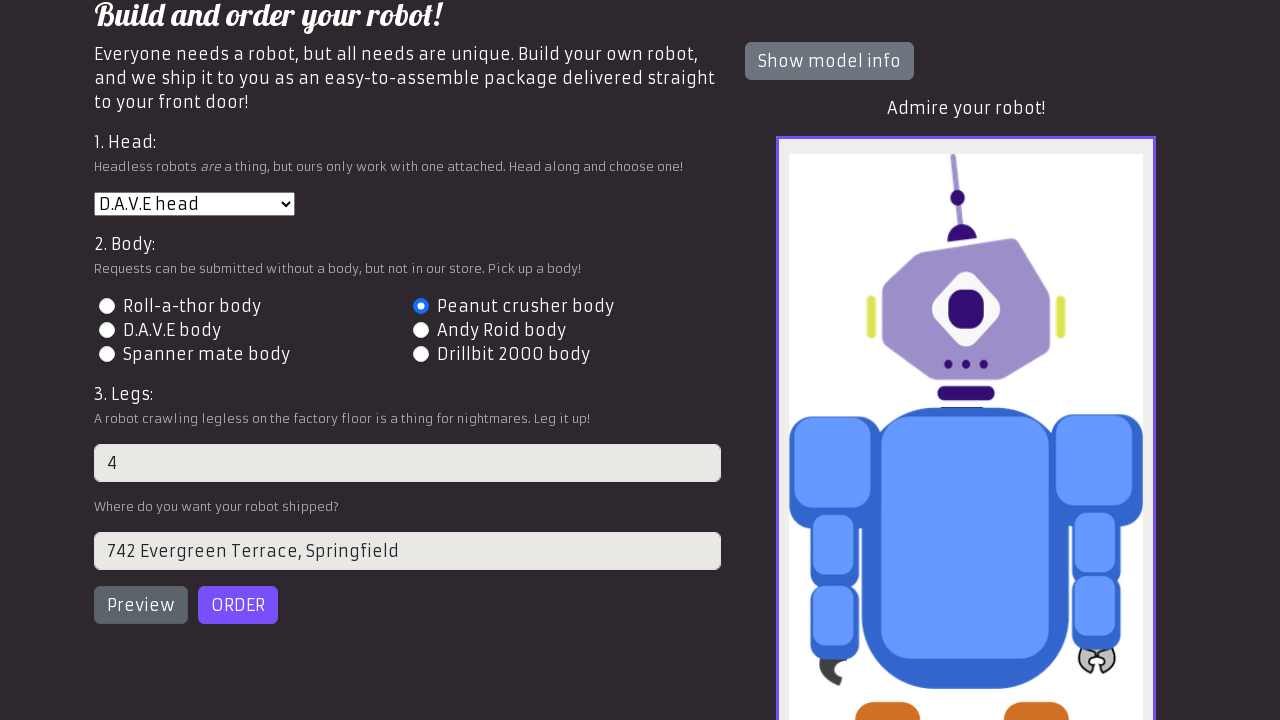

Clicked Order button to submit the robot order at (238, 605) on #order
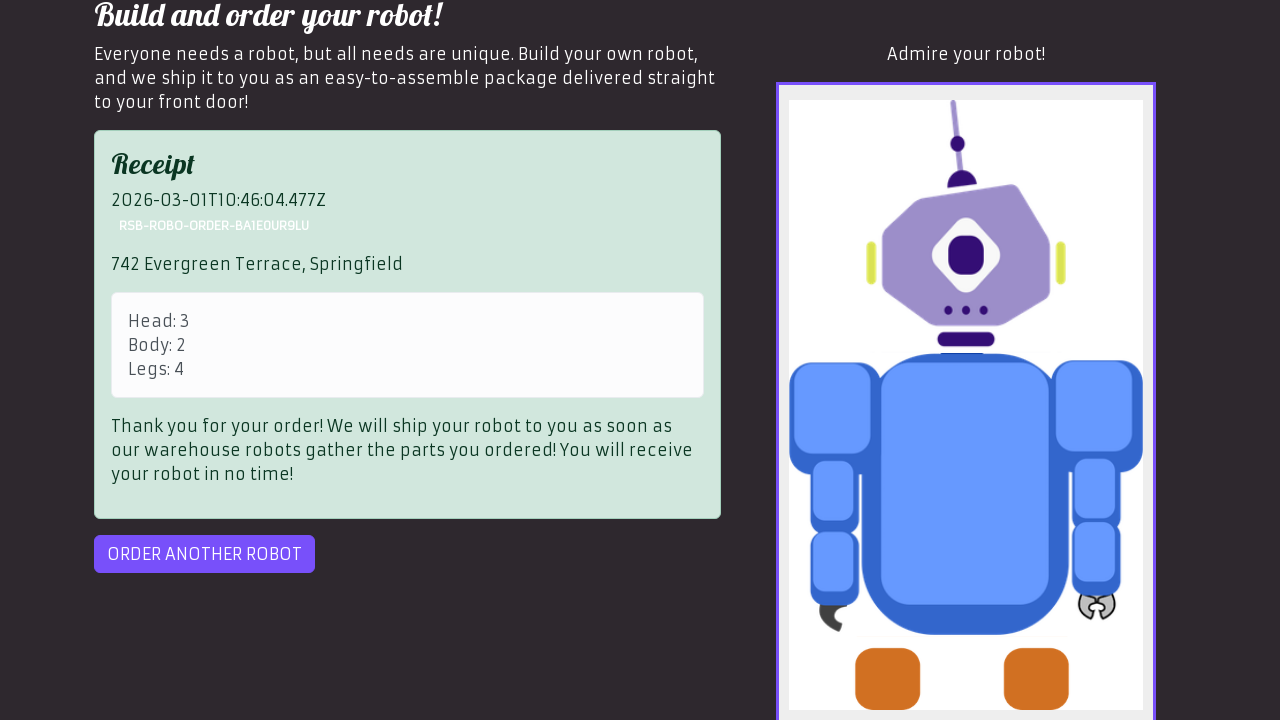

Order receipt appeared after successful submission
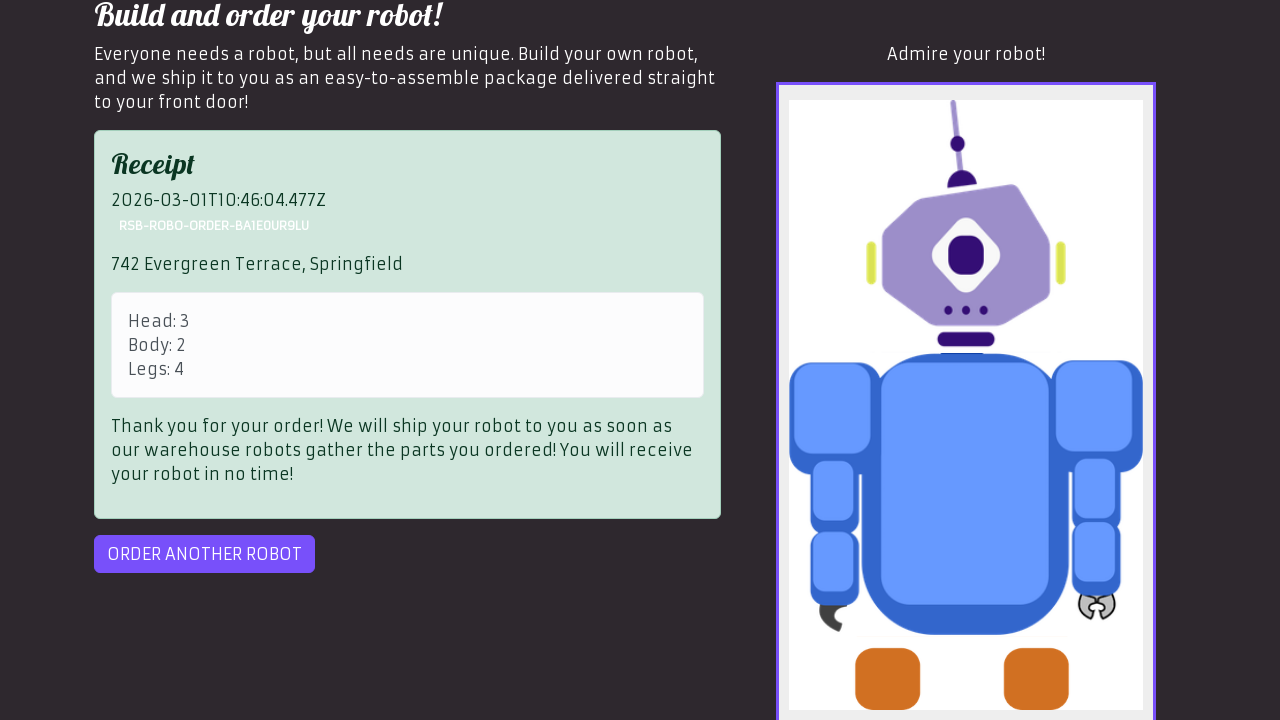

Clicked button to order another robot at (204, 554) on button:has-text('Order another robot')
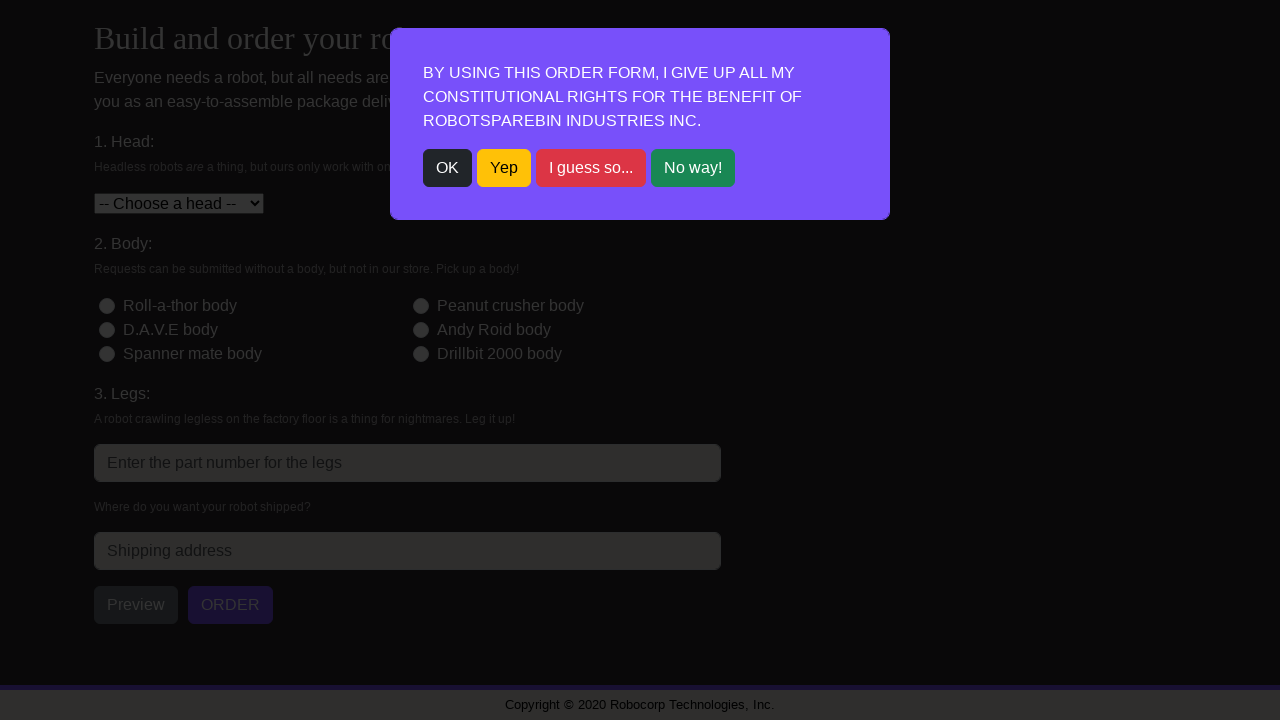

Waited for OK button to dismiss popup for next order
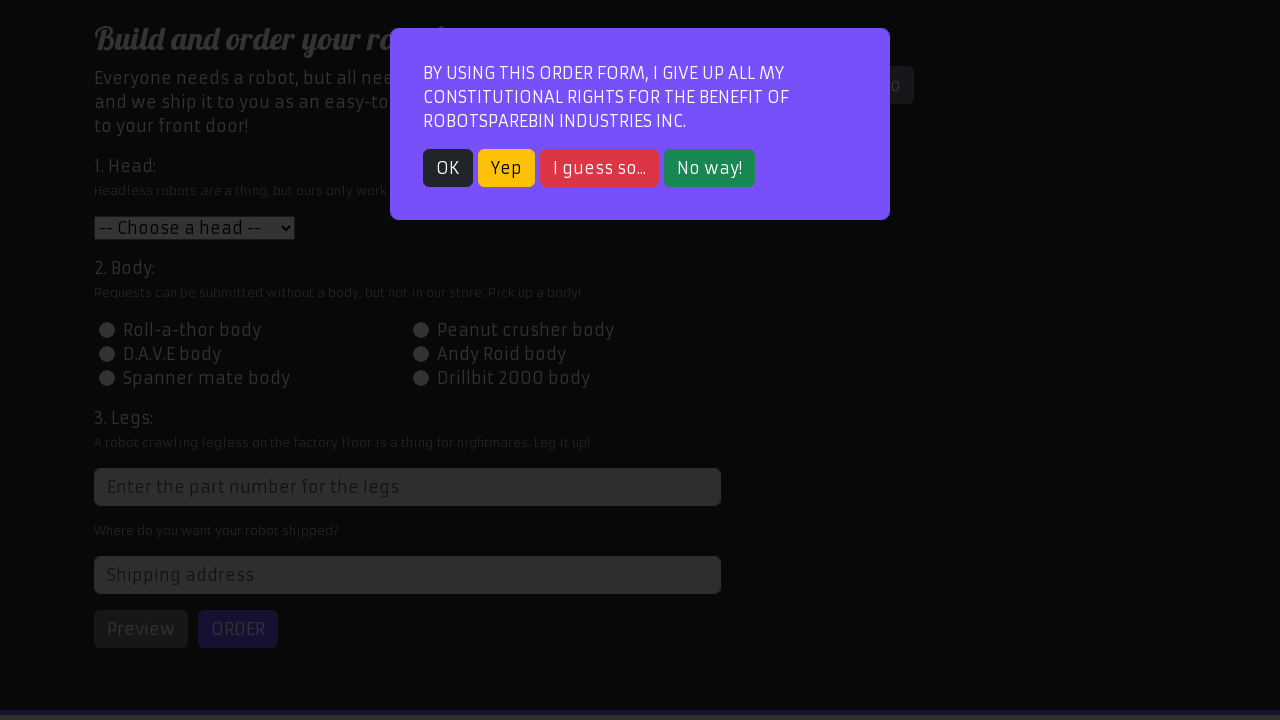

Clicked OK button to dismiss popup for next order at (448, 168) on button:has-text('OK')
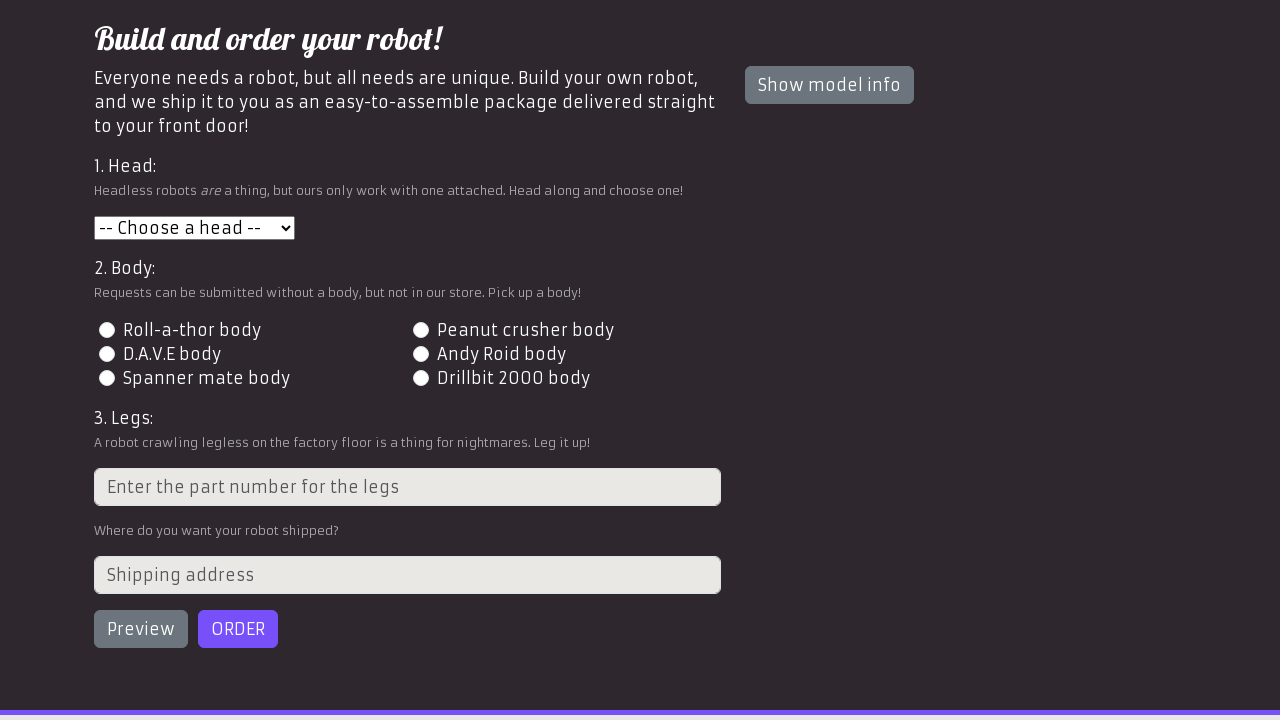

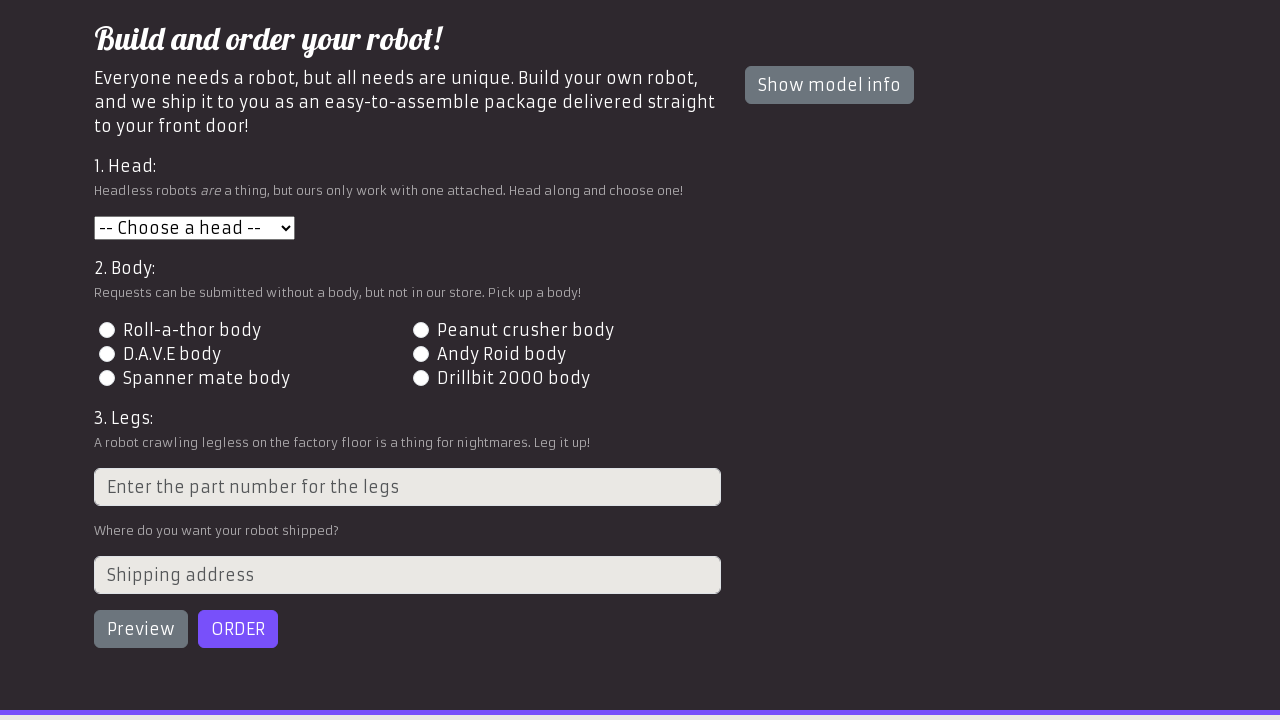